Tests a multi-todo list page by verifying existing items, adding a new item, and removing an item from a todo list

Starting URL: https://bwilczek.github.io/watir_pump_tutorial/todo_lists.html

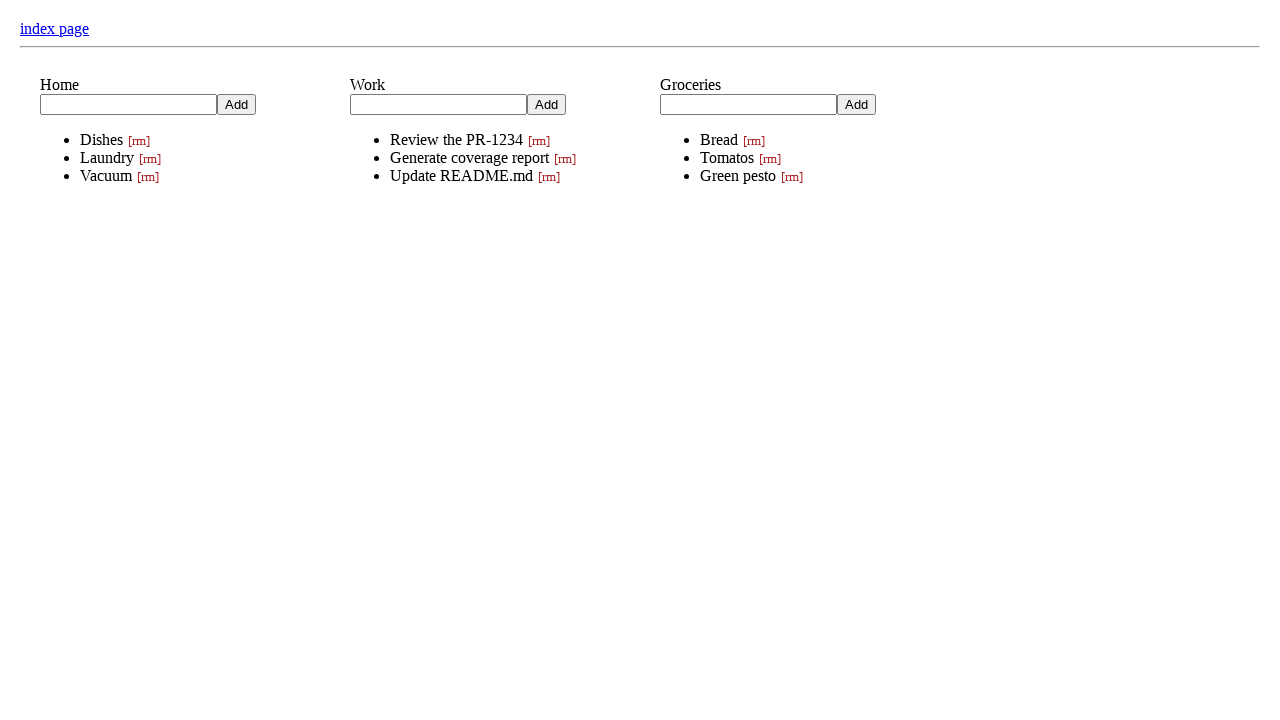

Waited for todo lists to load
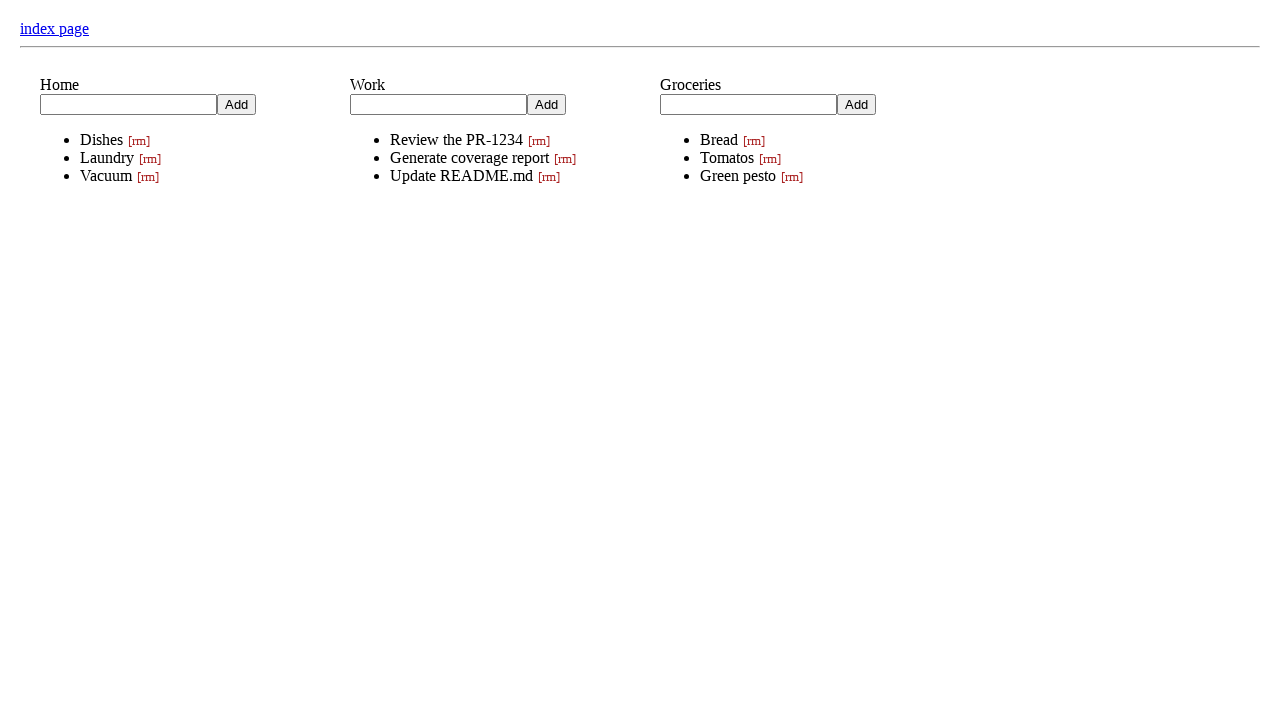

Located the Home todo list
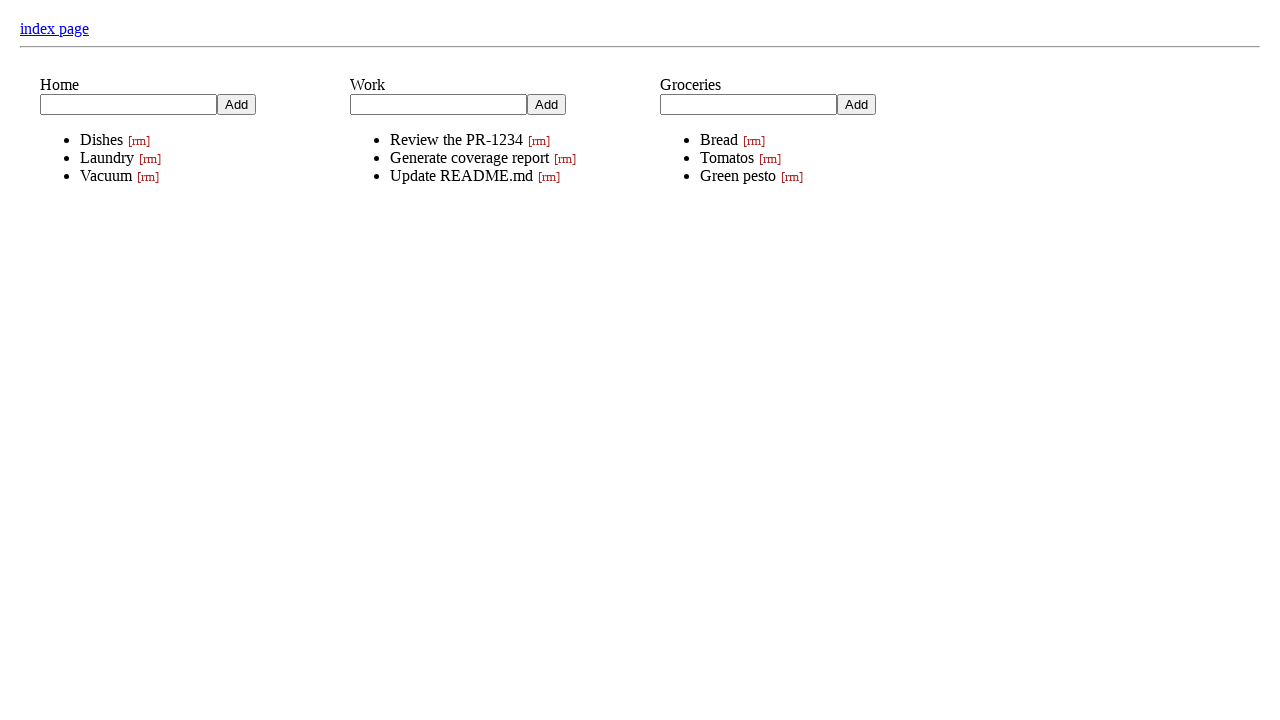

Verified 'Home' list title is visible
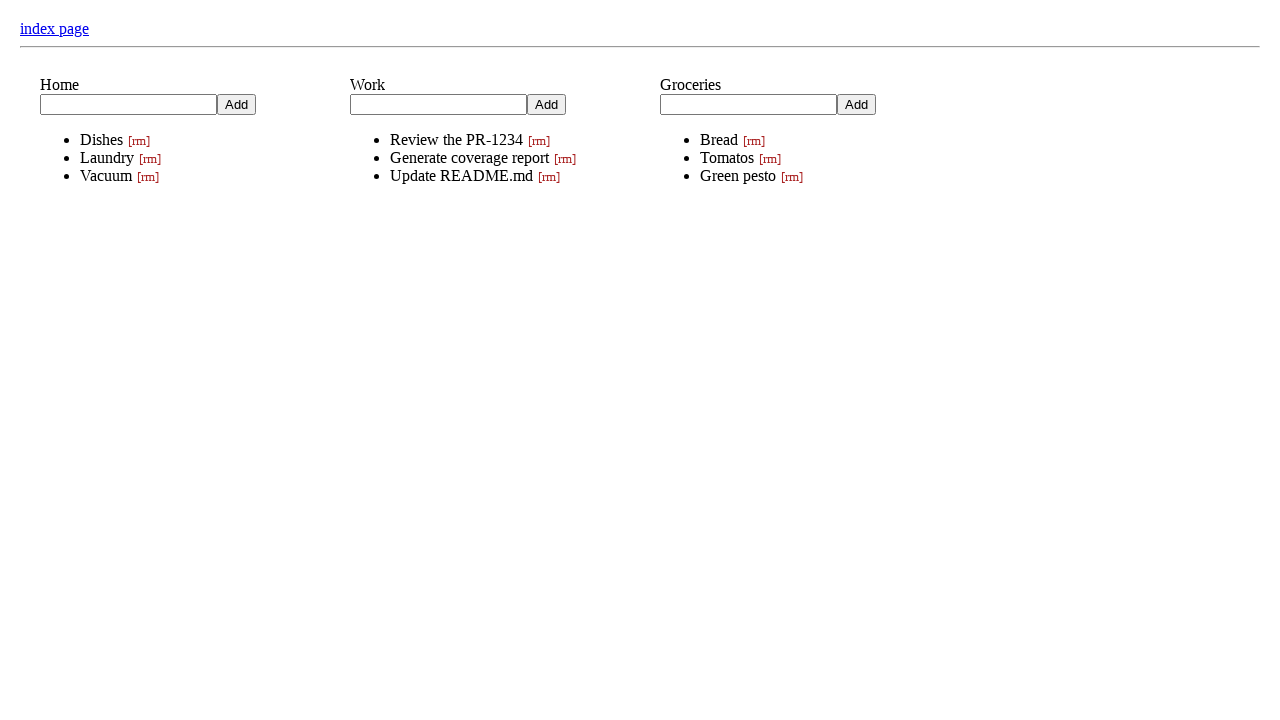

Located 'Dishes' item in Home list
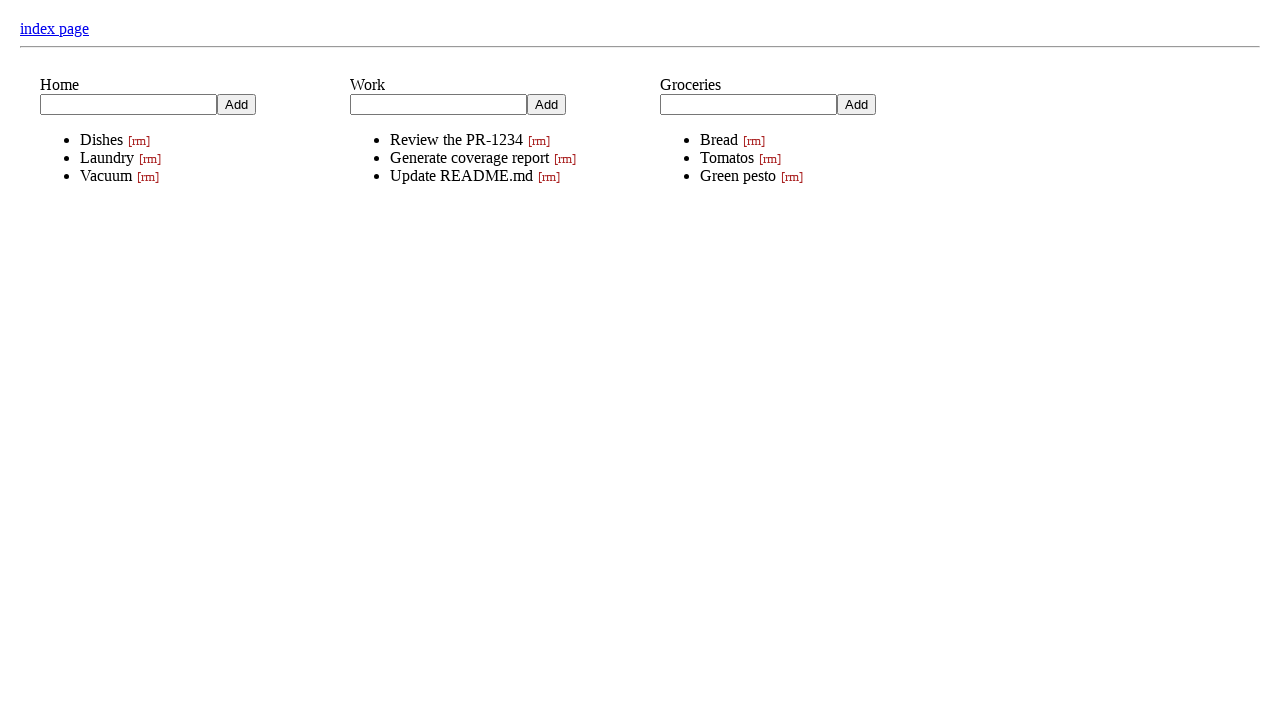

Verified 'Dishes' item is visible
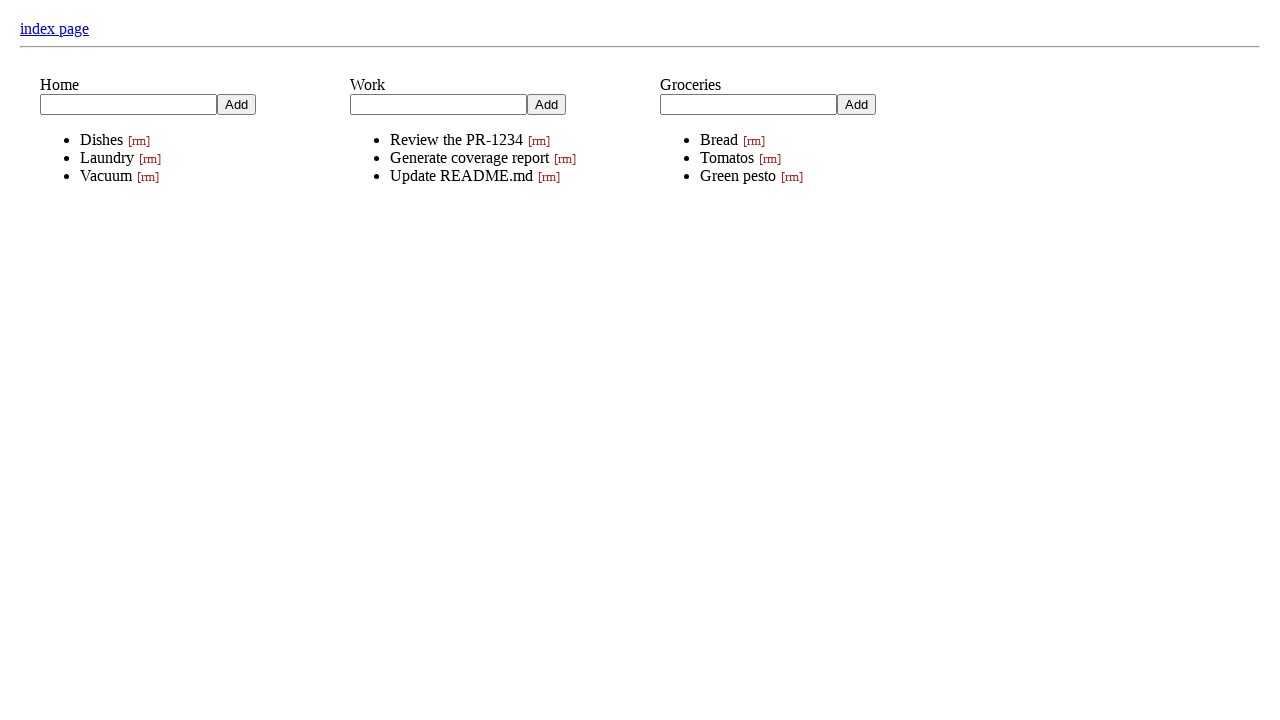

Filled new item input with 'Shopping' on xpath=//*[@role='todo_list'] >> internal:has="xpath=./*[@role='title'] >> intern
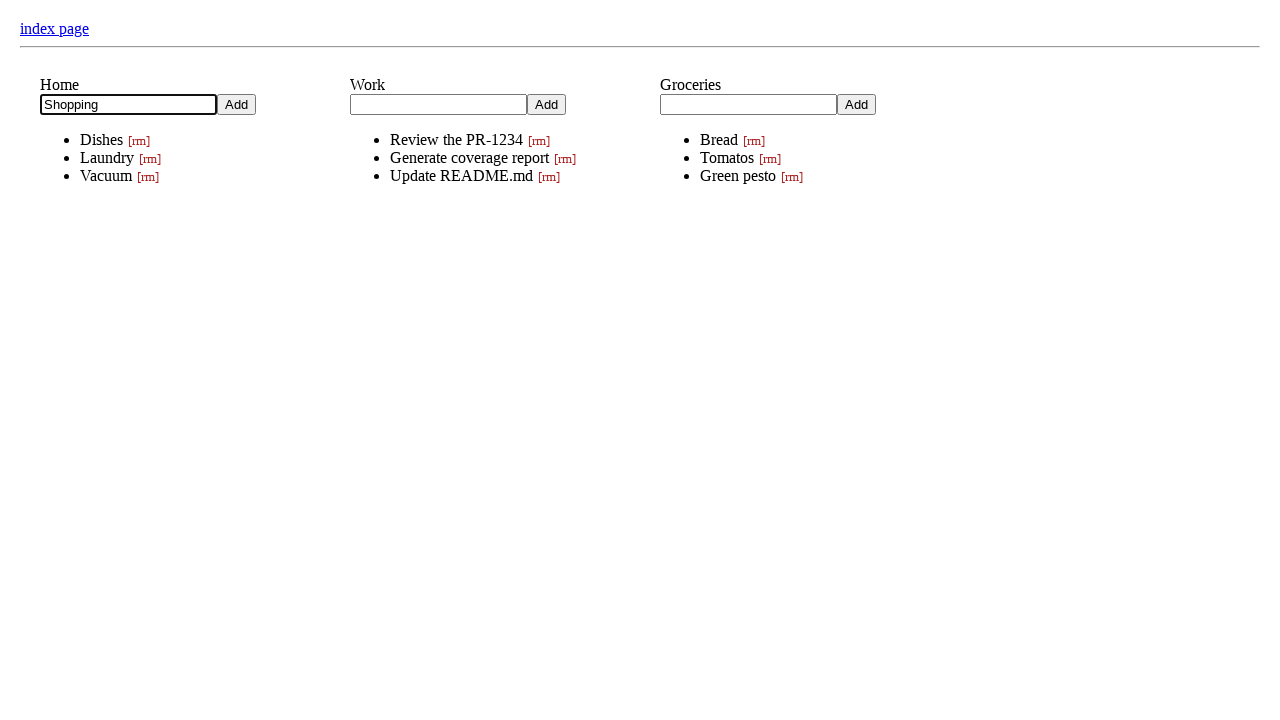

Clicked add button to add 'Shopping' item at (236, 104) on xpath=//*[@role='todo_list'] >> internal:has="xpath=./*[@role='title'] >> intern
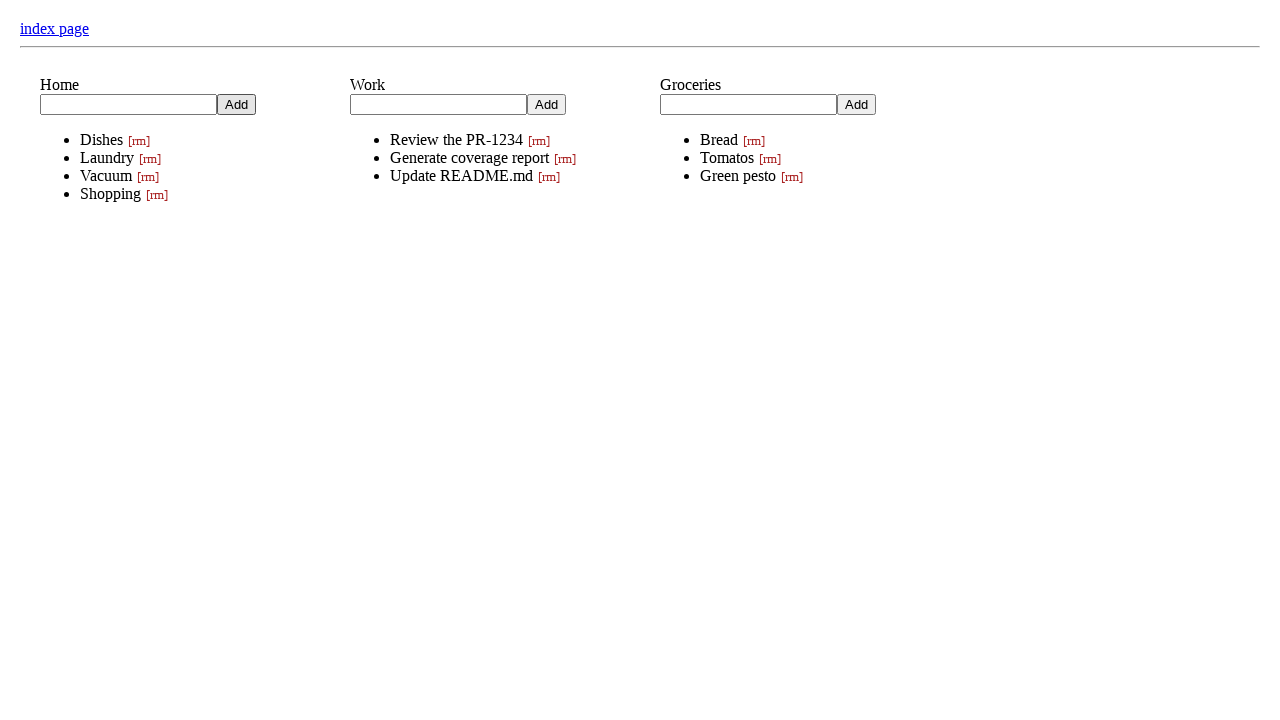

Located newly added 'Shopping' item
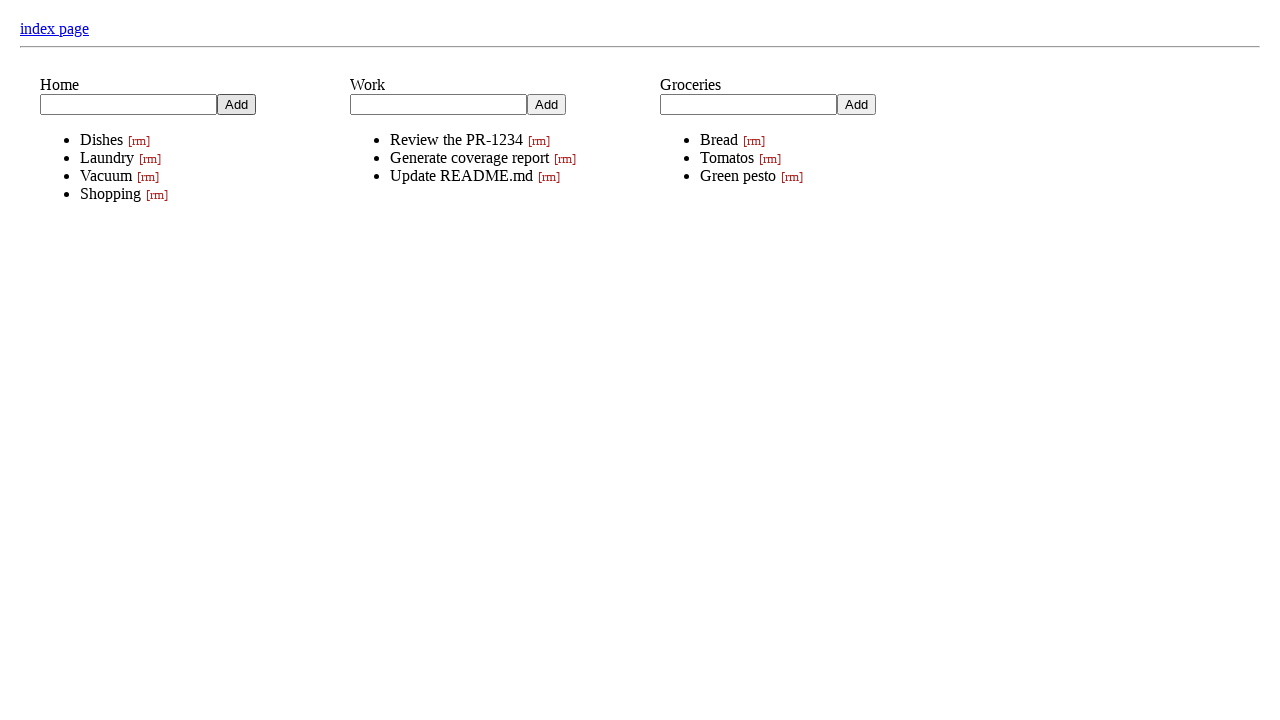

Verified 'Shopping' item was successfully added
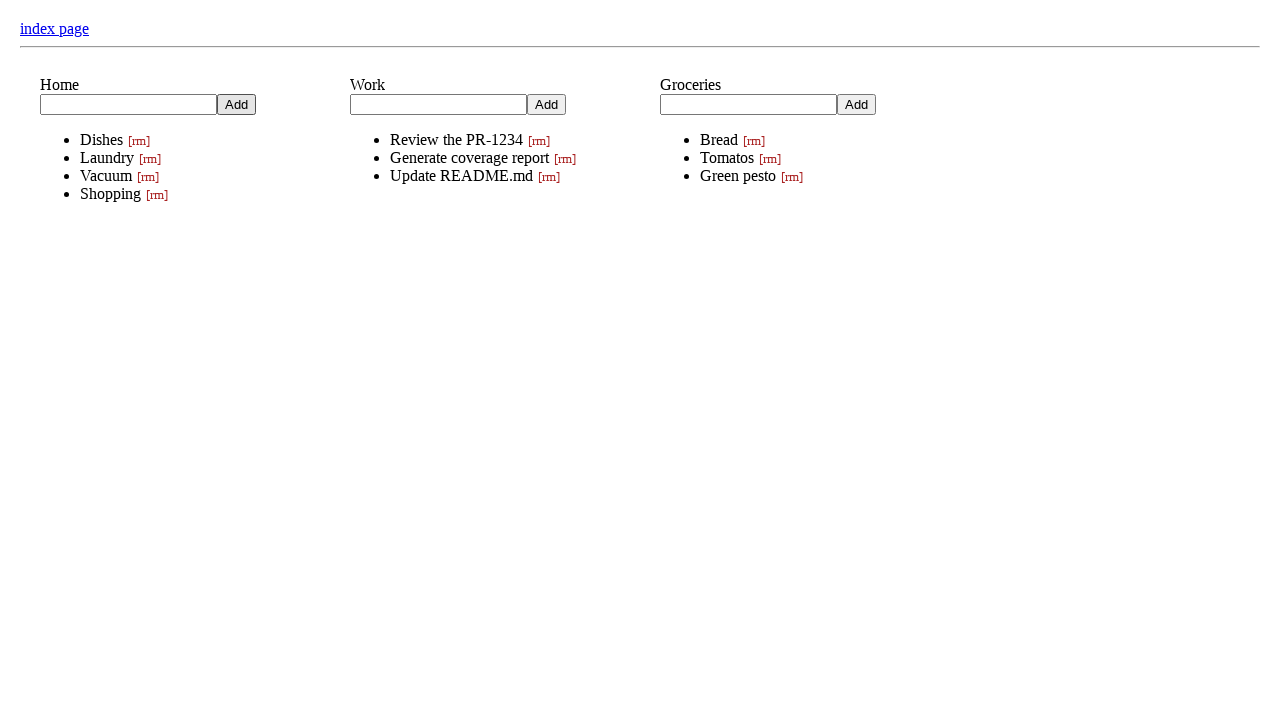

Located 'Vacuum' item in Home list
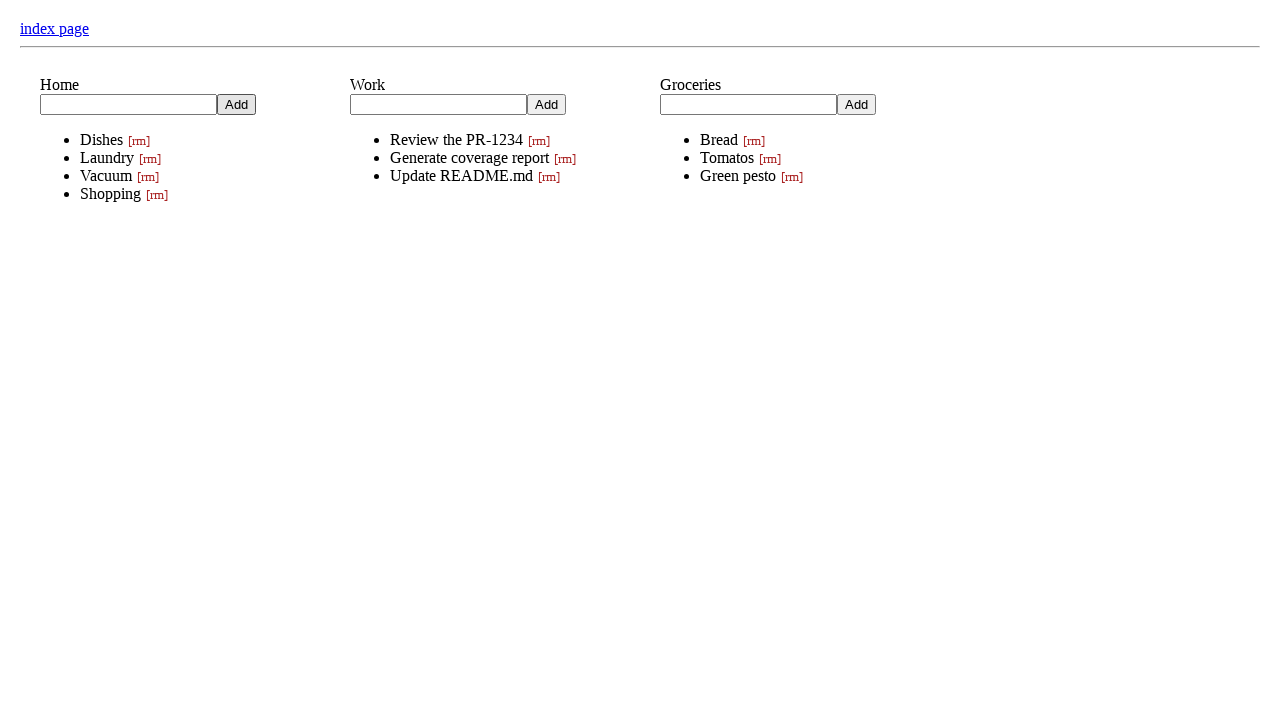

Clicked remove button for 'Vacuum' item at (148, 176) on xpath=//*[@role='todo_list'] >> internal:has="xpath=./*[@role='title'] >> intern
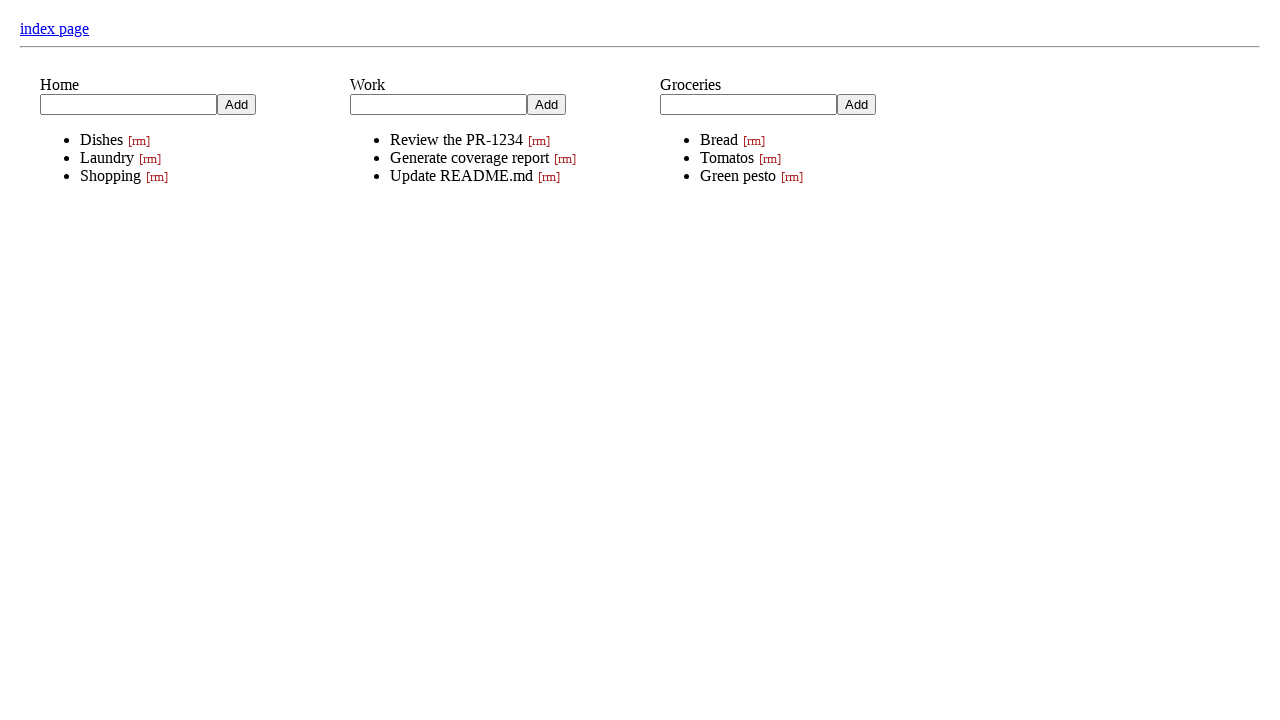

Verified 'Vacuum' item was successfully removed
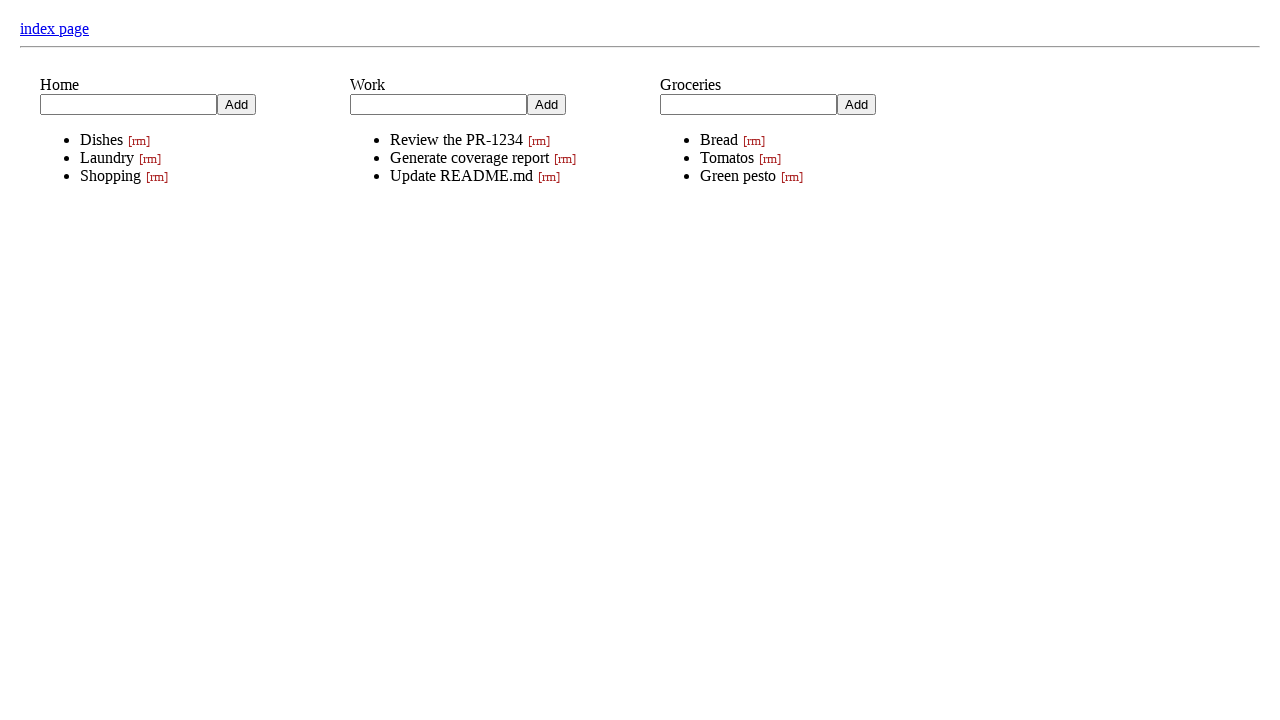

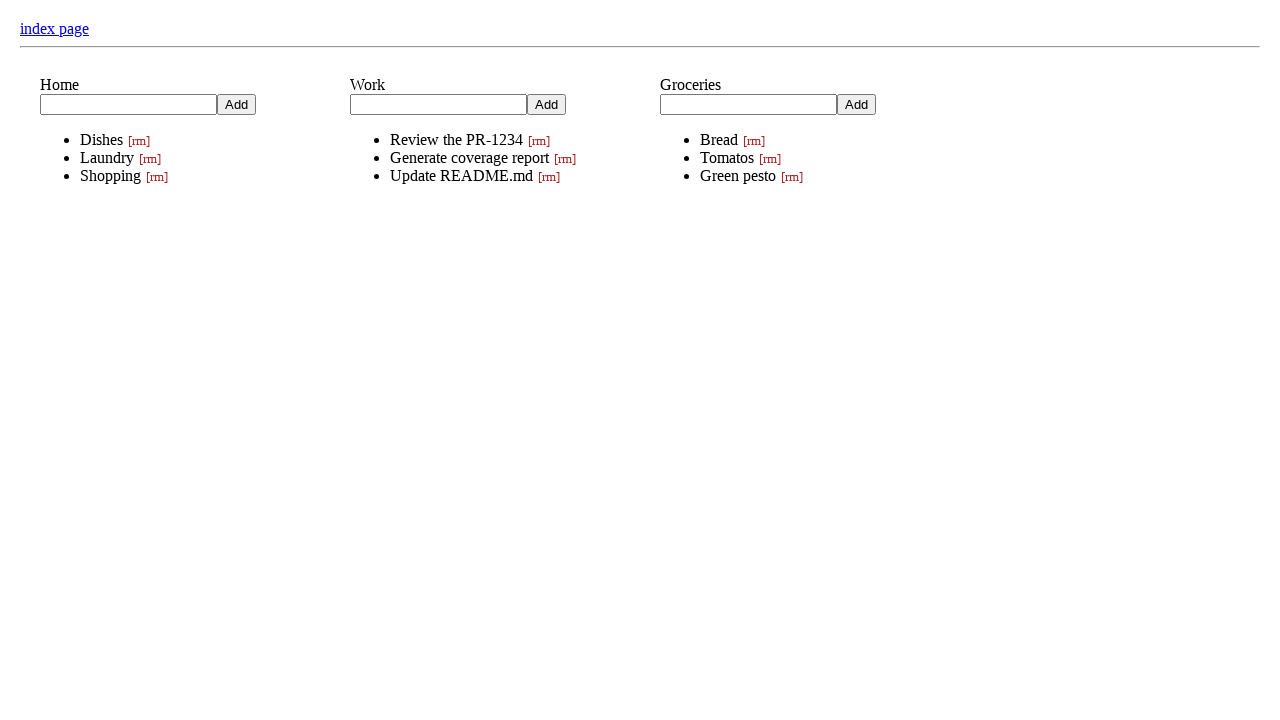